Tests file download functionality by navigating to download page, generating a file, and downloading it

Starting URL: https://testautomationpractice.blogspot.com/

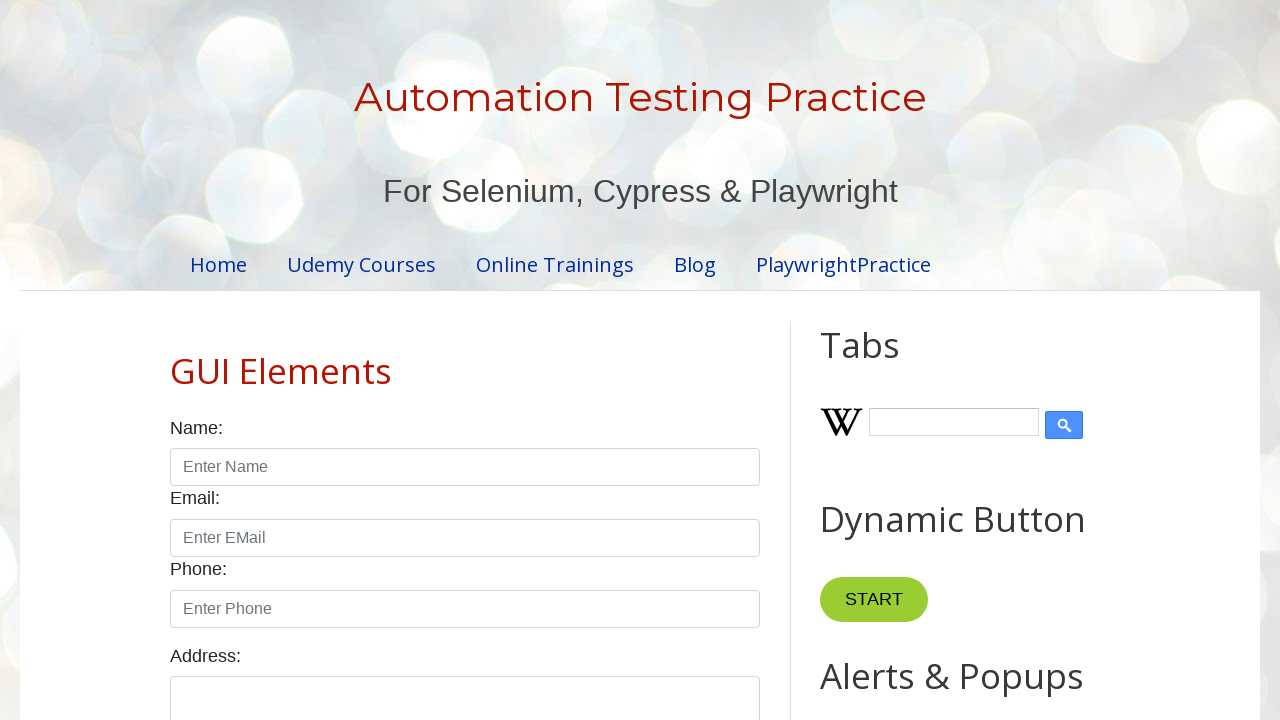

Clicked on 'Download Files' link at (255, 595) on internal:role=link[name="Download Files"i]
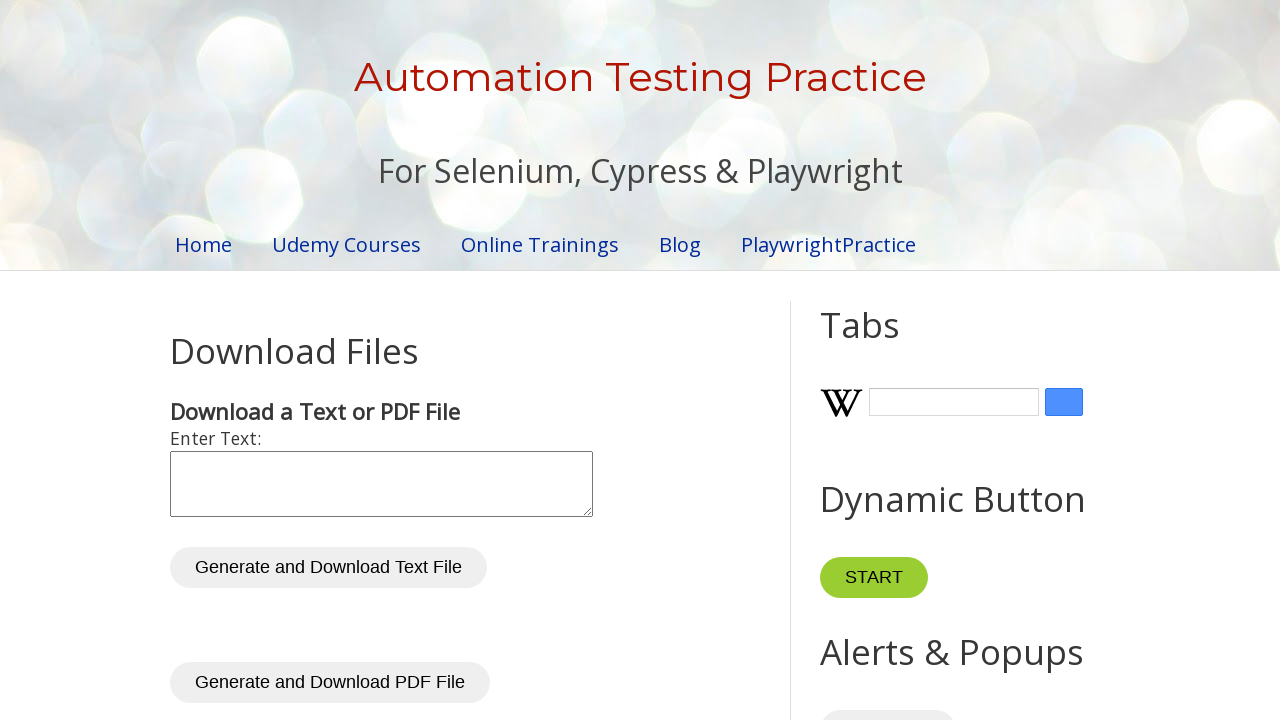

Download Files page loaded
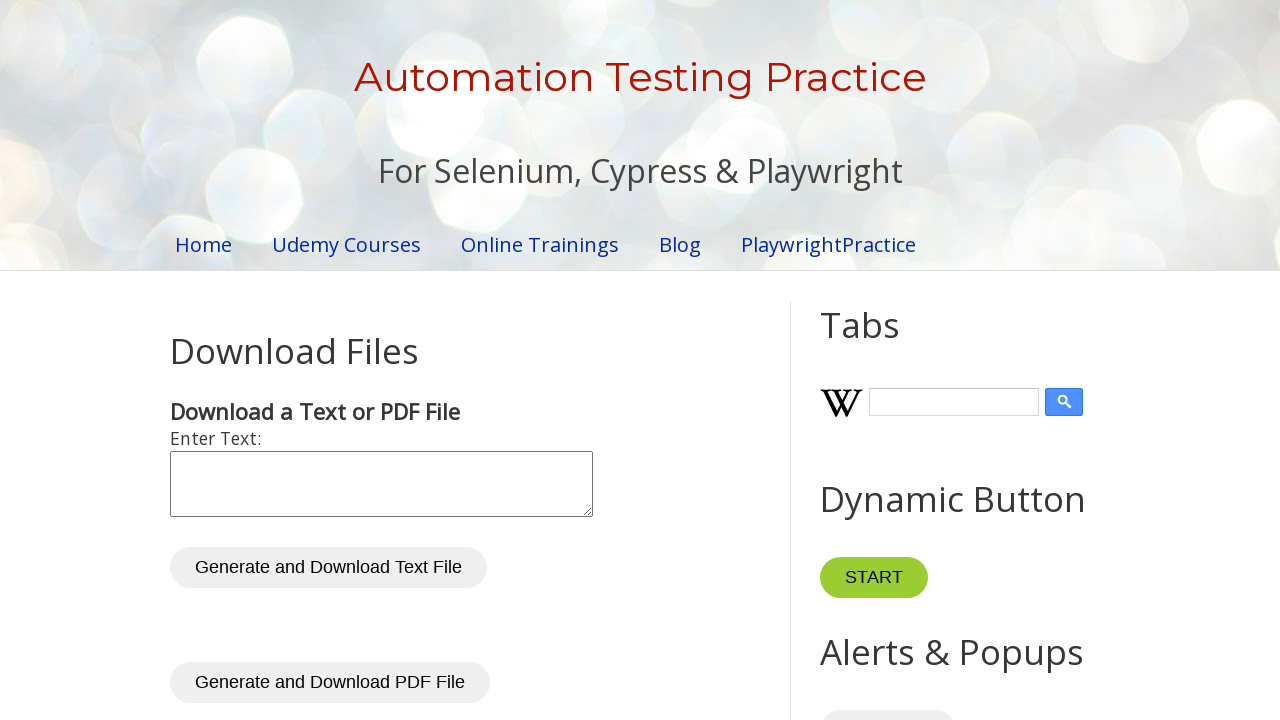

Filled textarea with 'Info' on //textarea[@id='inputText']
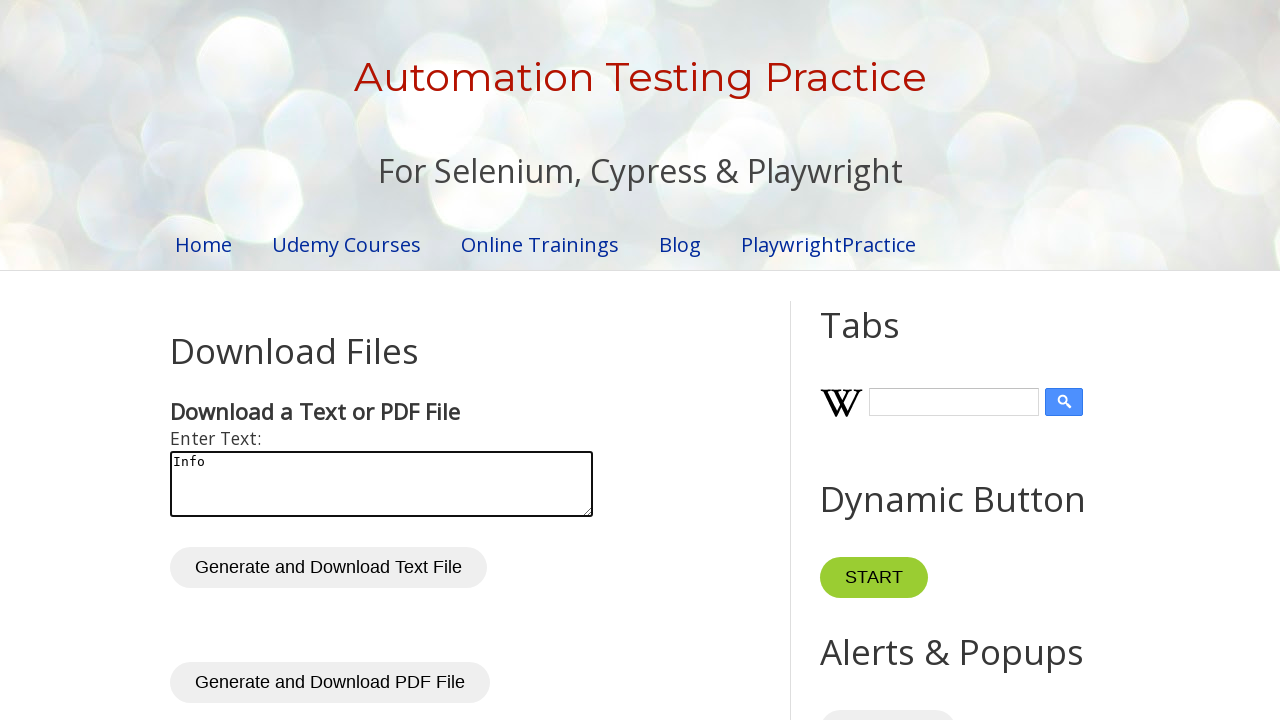

Clicked generate button at (328, 568) on xpath=//button[@id='generateTxt']
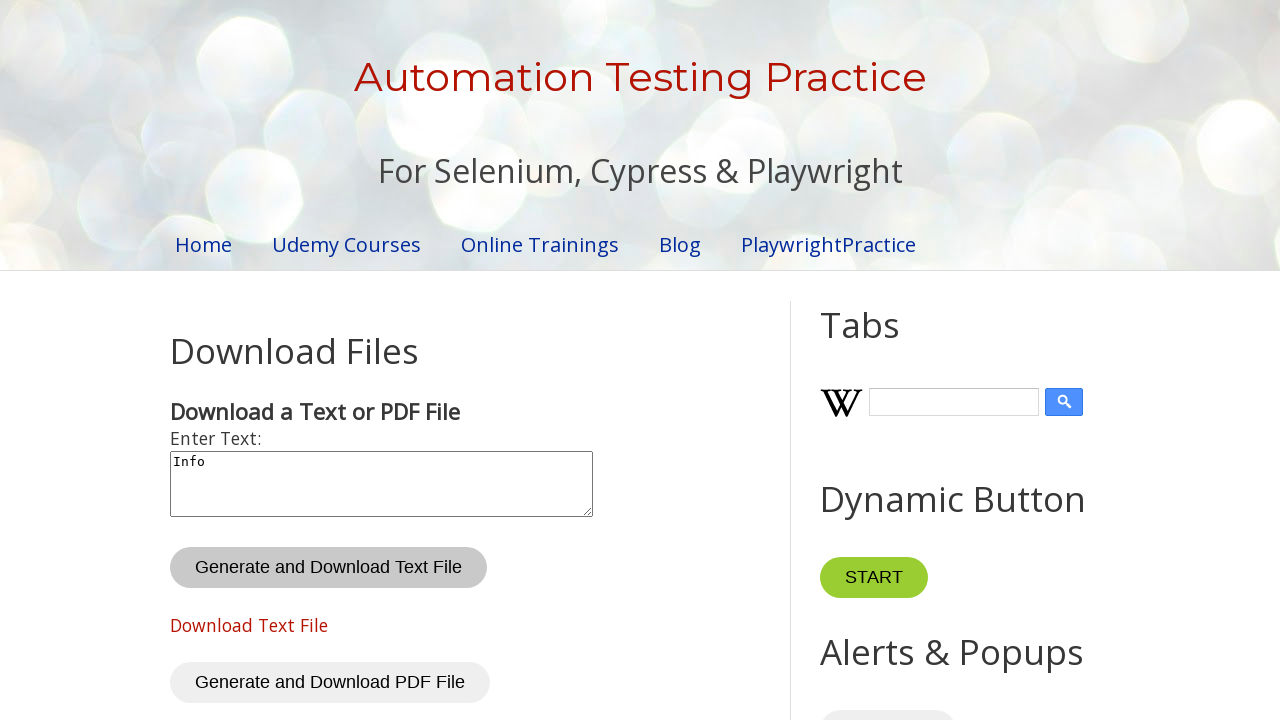

Clicked download link and file download started at (249, 625) on xpath=//a[@id='txtDownloadLink']
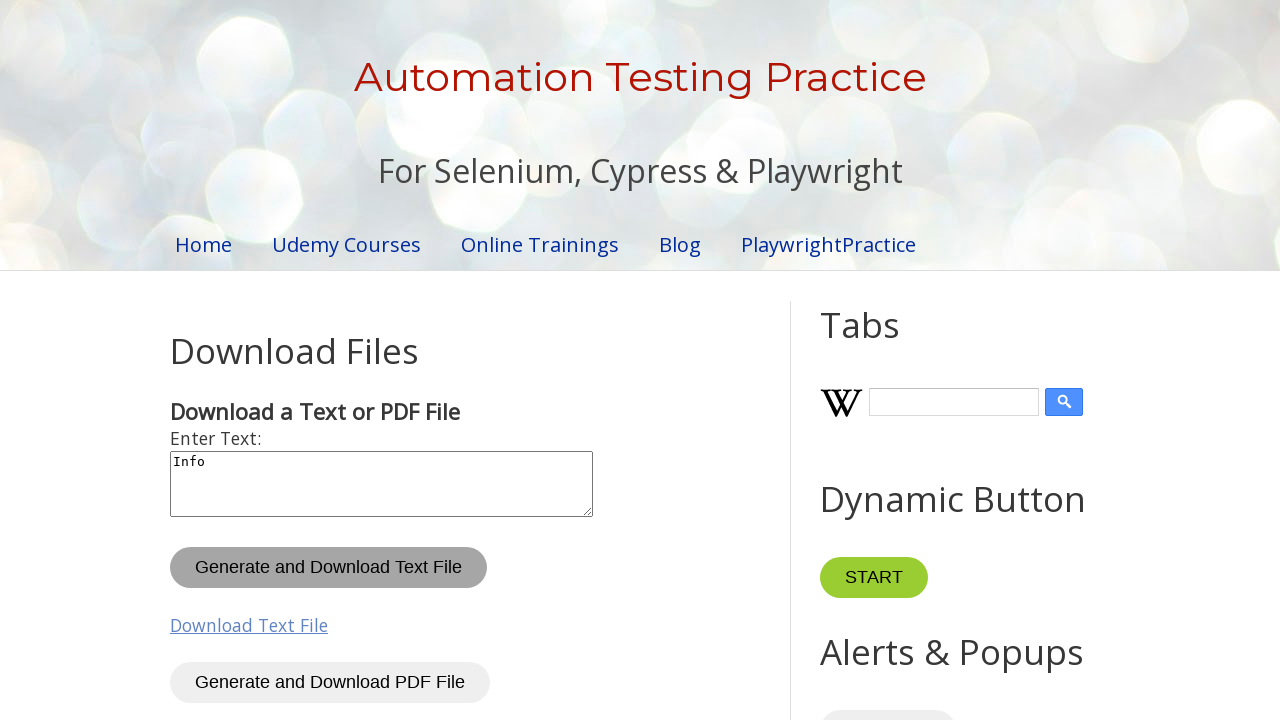

Verified downloaded filename is 'info.txt'
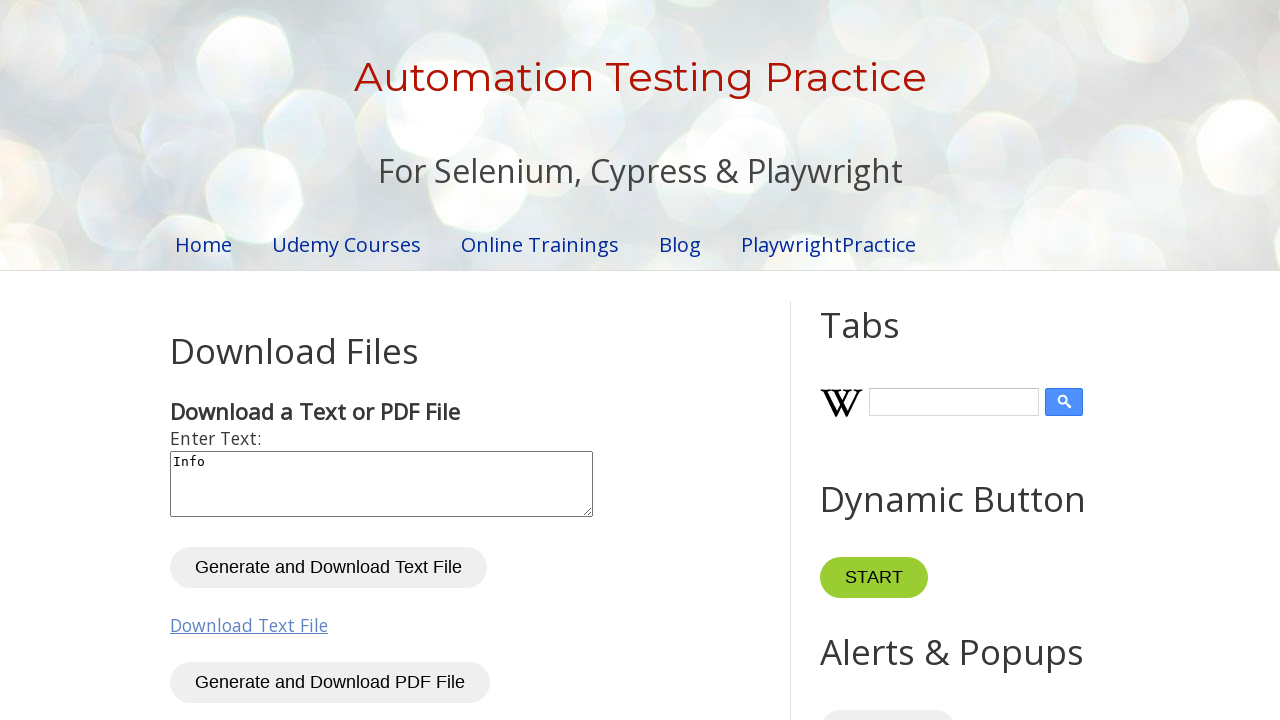

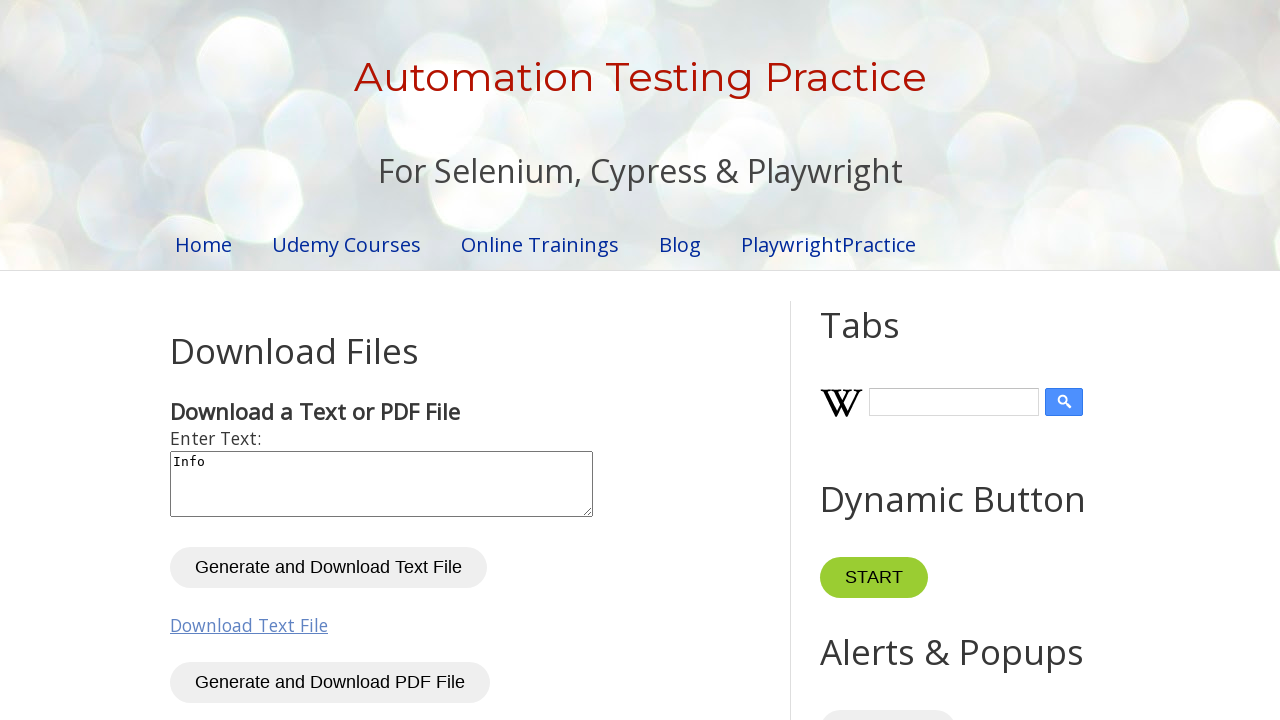